Tests that clicking on the "2015" year link loads movie data by verifying the link remains visible and film titles appear in the table after the AJAX request completes.

Starting URL: https://www.scrapethissite.com/pages/ajax-javascript/

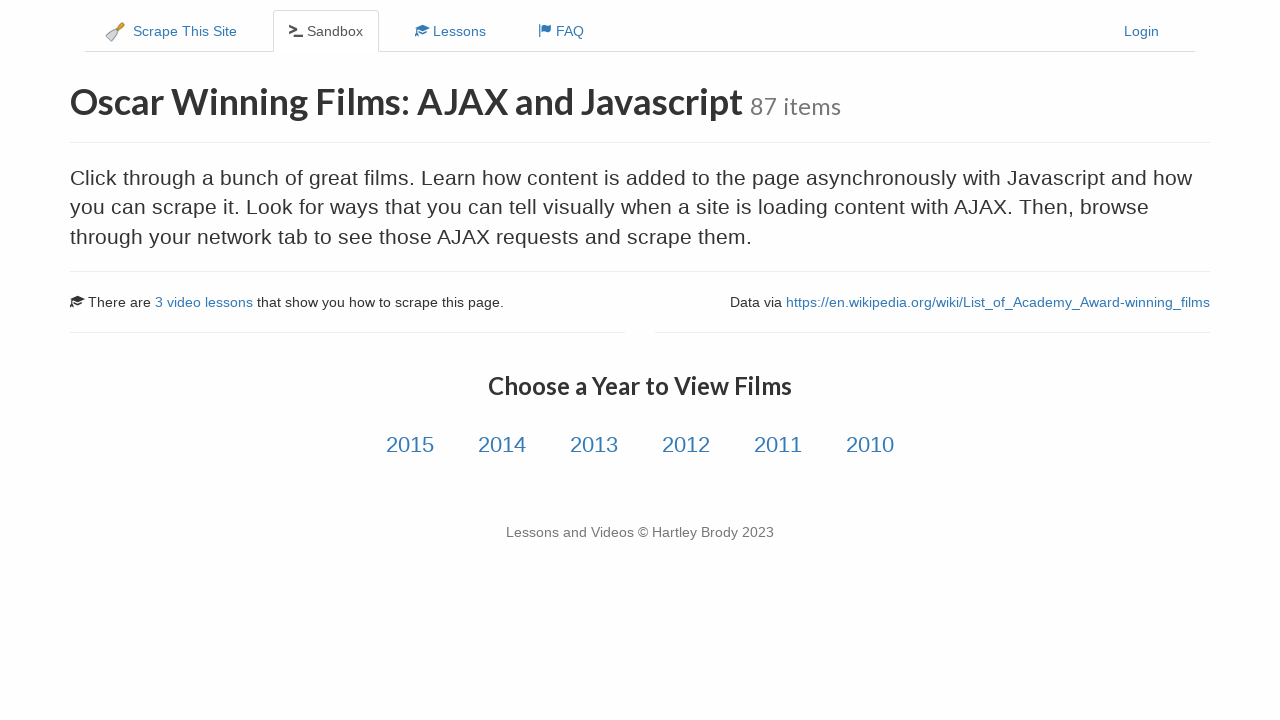

Clicked the '2015' year link to load movie data at (410, 445) on internal:role=link[name="2015"i]
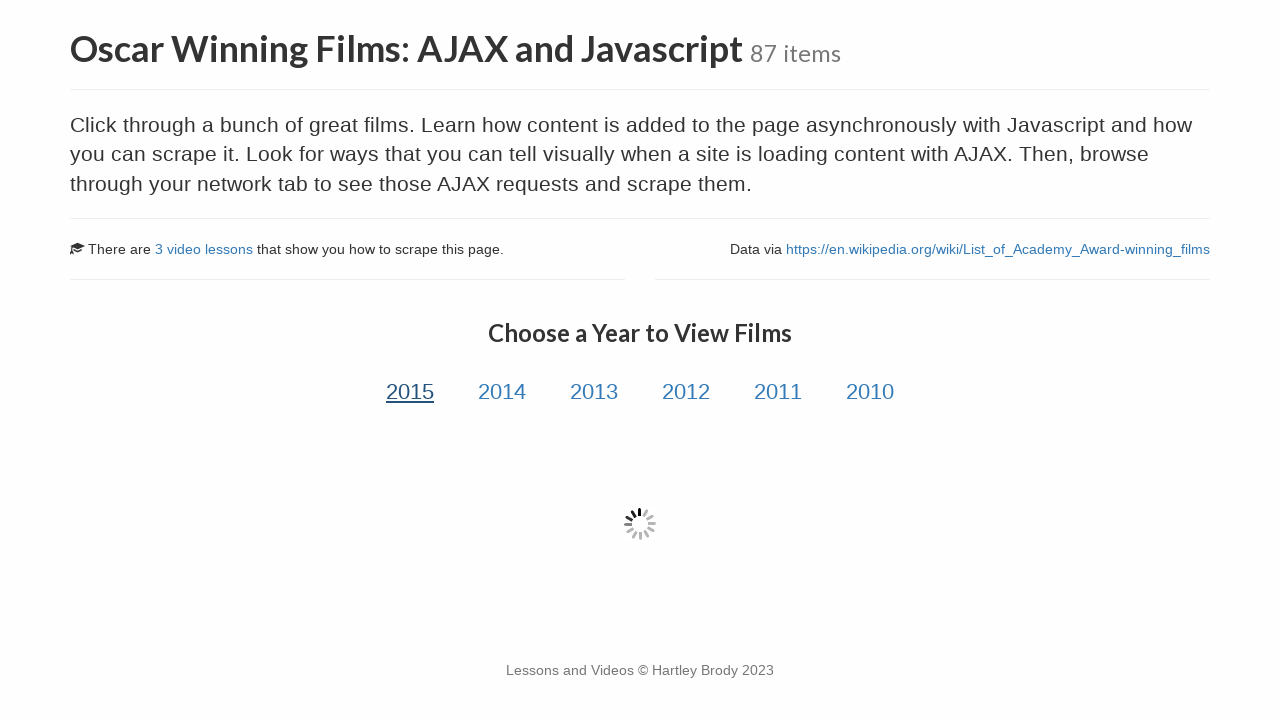

Scrolled first film title into view
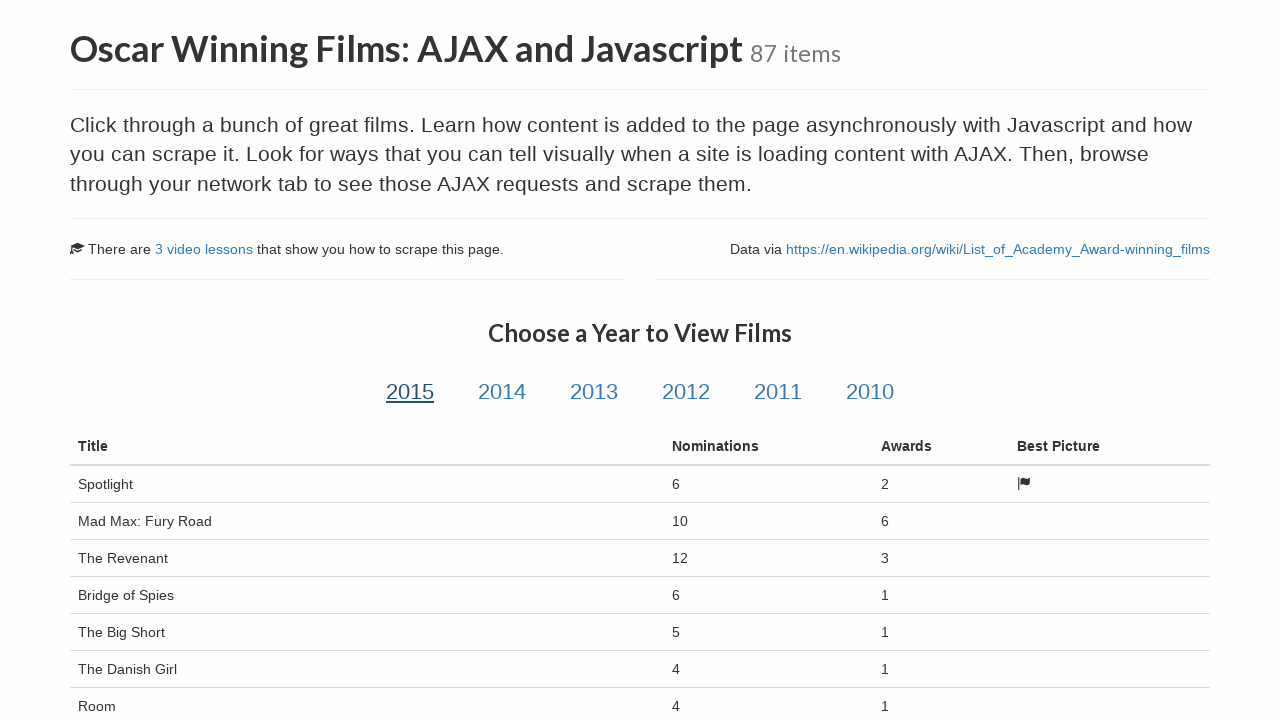

Waited for first film title to appear after AJAX request completed
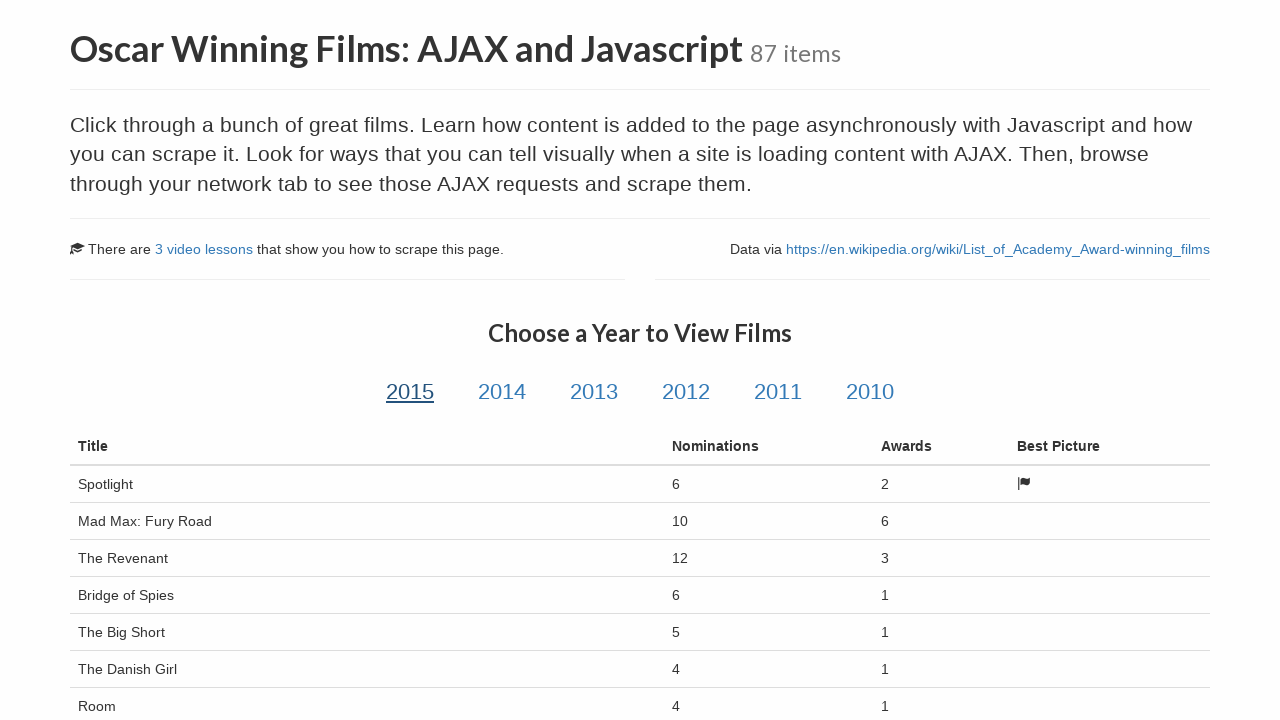

Verified the '2015' link is still visible after clicking
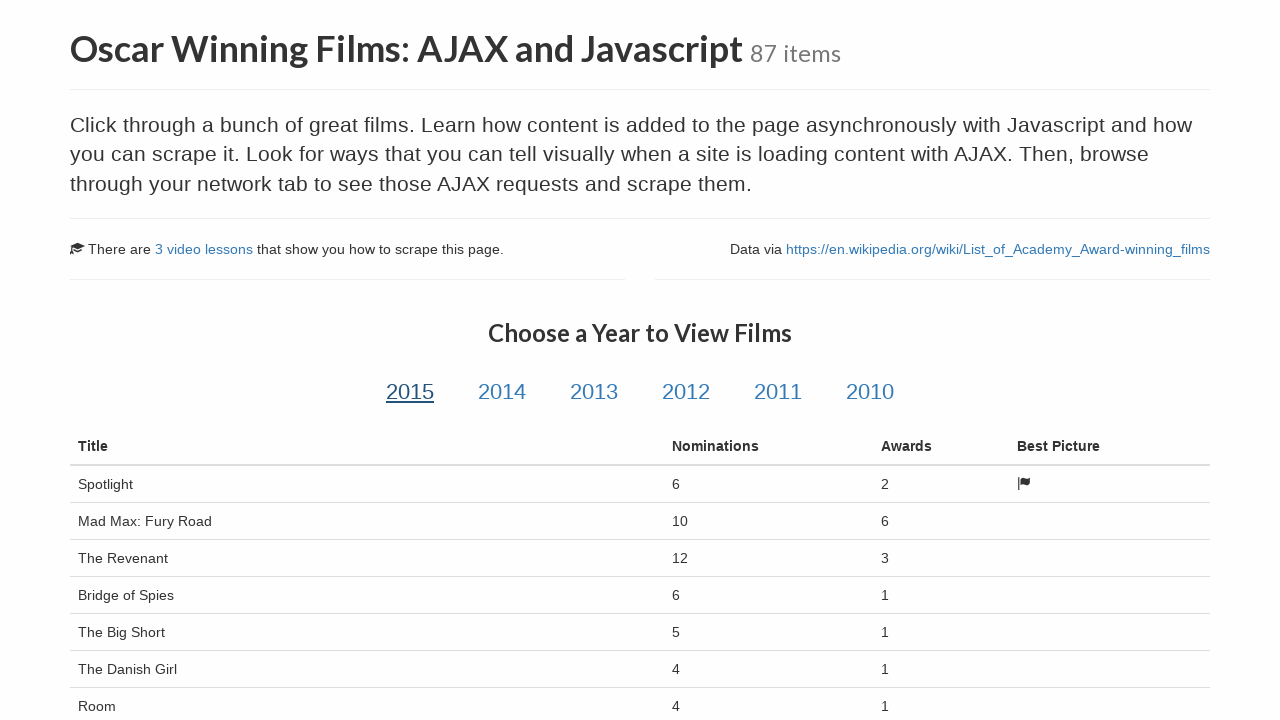

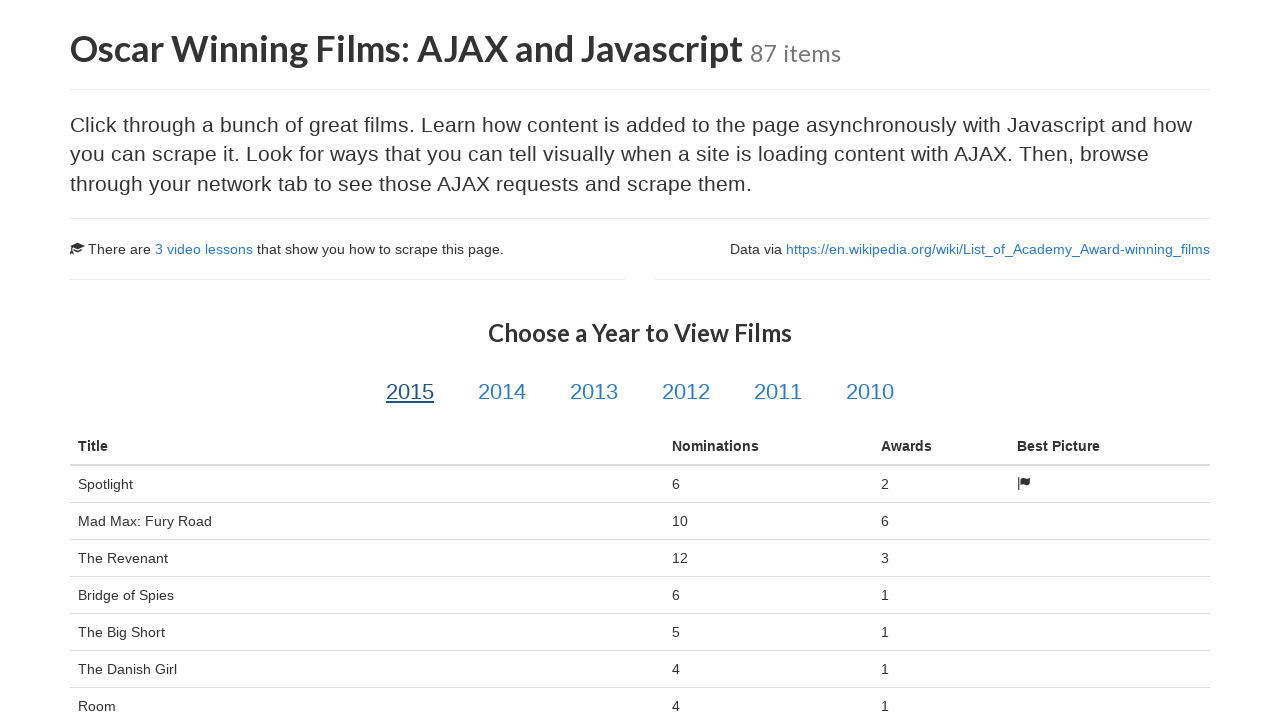